Tests adding multiple products to the cart and then removing them one by one, verifying the cart becomes empty.

Starting URL: https://automationexercise.com

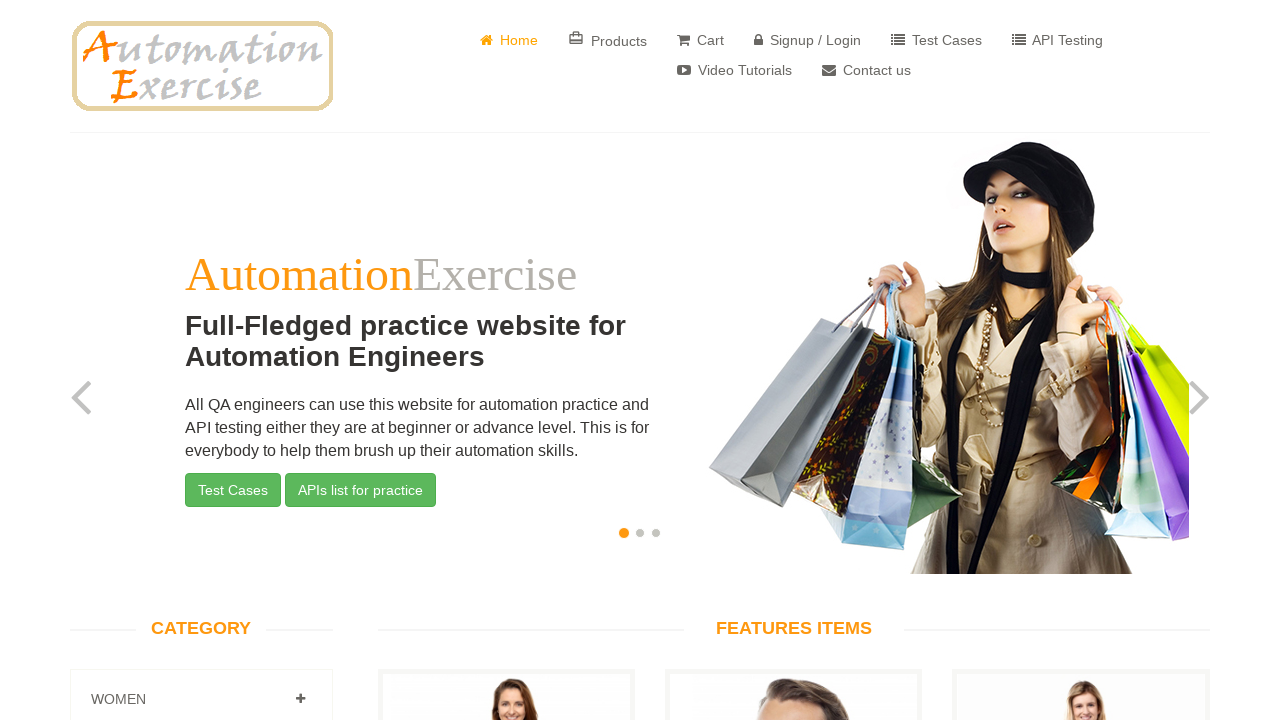

Located product listing elements
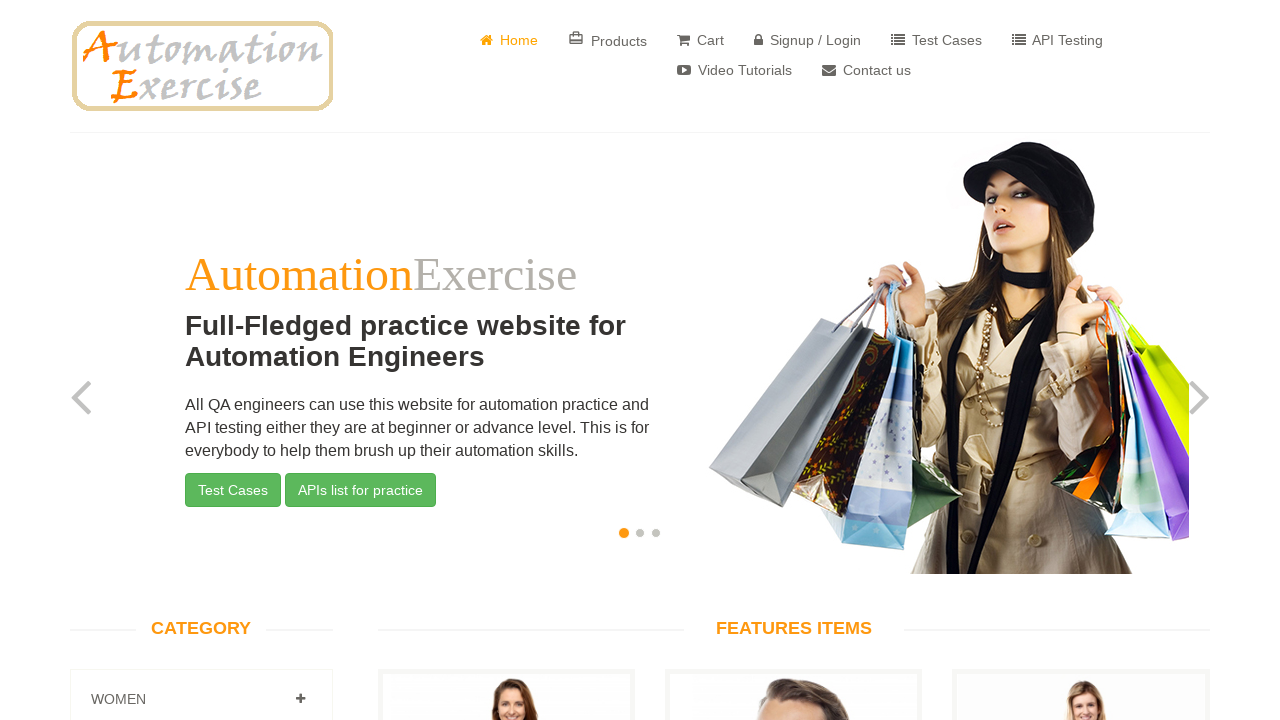

Clicked 'Add to cart' for first product at (506, 361) on .product-image-wrapper >> nth=0 >> internal:text="Add to cart"i >> nth=0
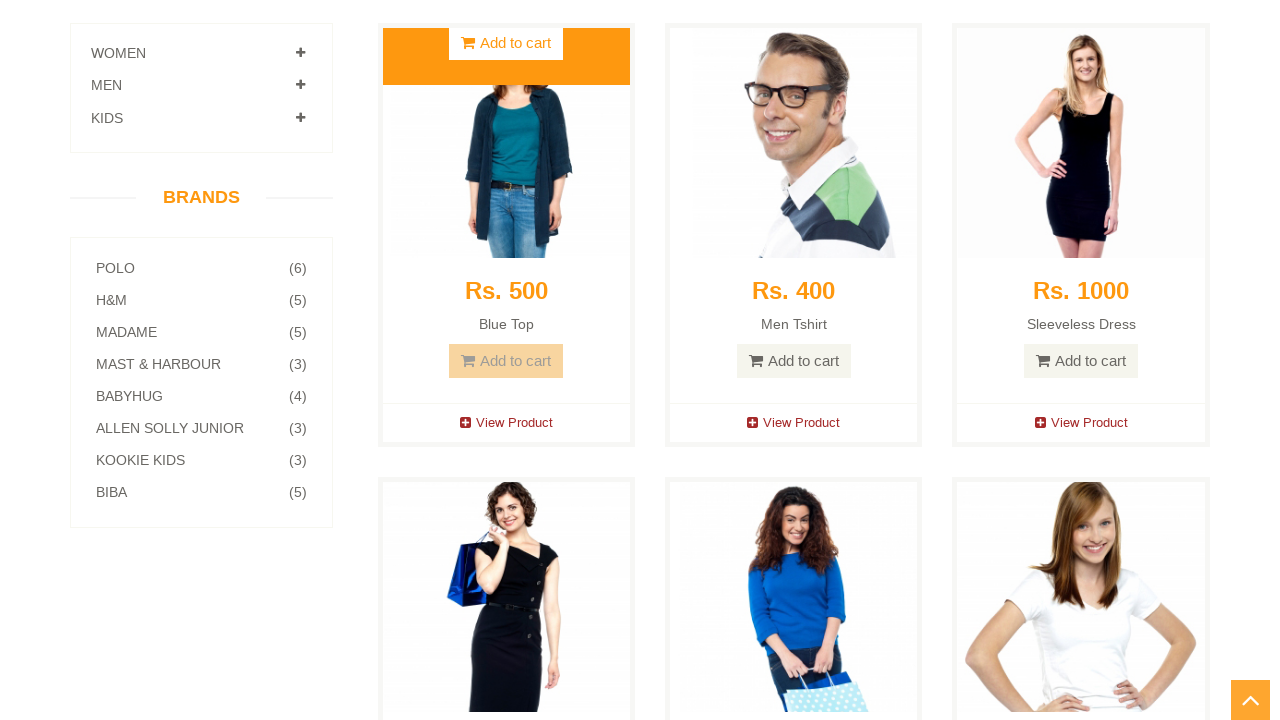

Clicked 'Continue Shopping' button after adding first product at (640, 336) on internal:role=button[name="Continue Shopping"i]
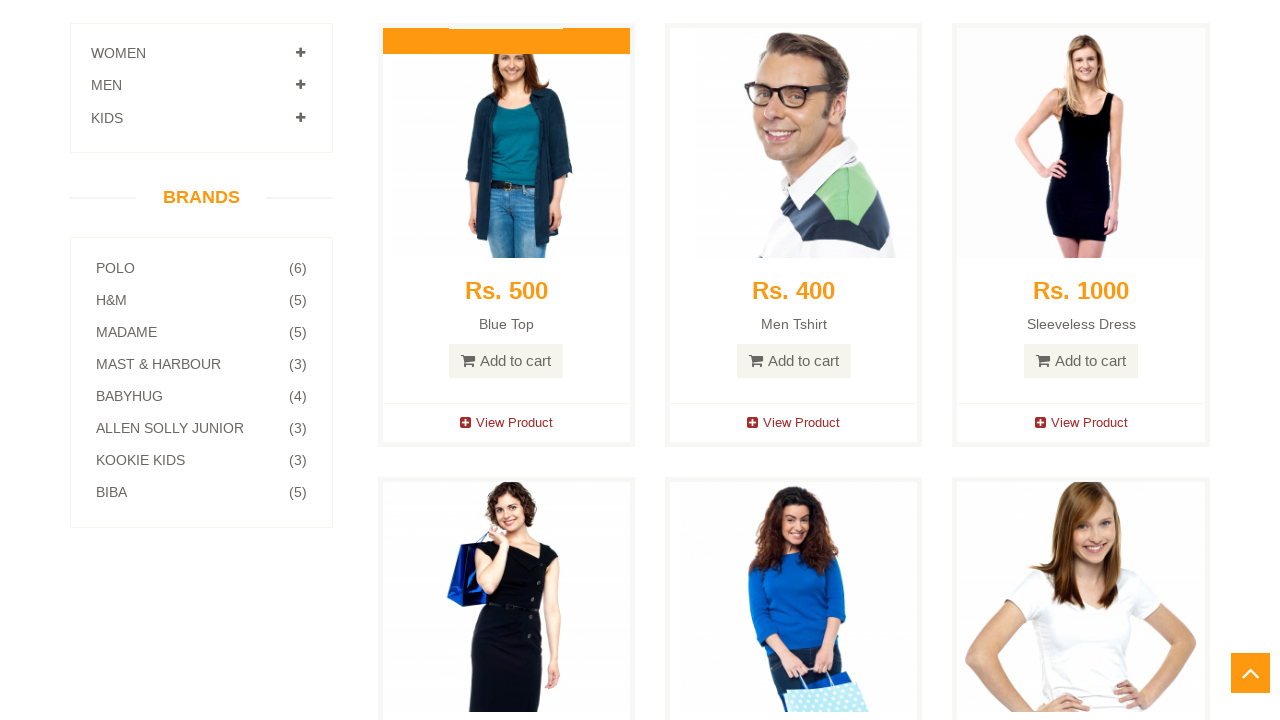

Clicked 'Add to cart' for second product at (794, 361) on .product-image-wrapper >> nth=1 >> internal:text="Add to cart"i >> nth=0
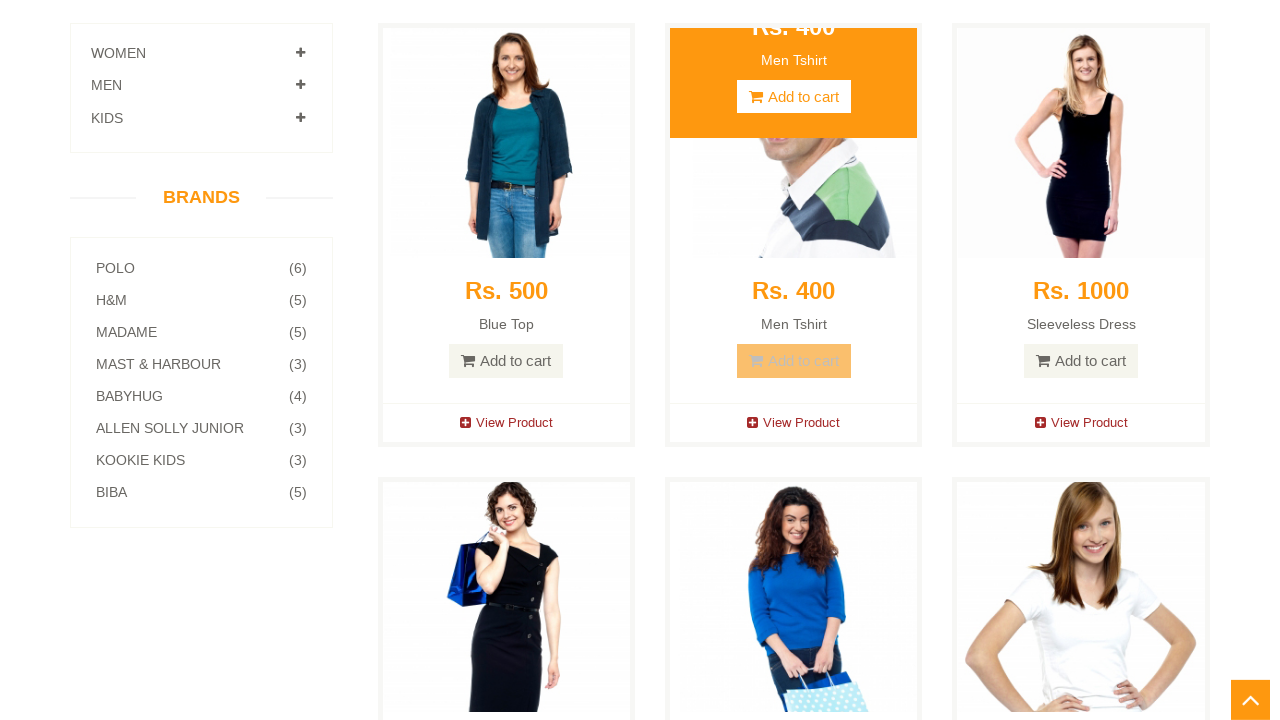

Clicked 'Continue Shopping' button after adding second product at (640, 336) on internal:role=button[name="Continue Shopping"i]
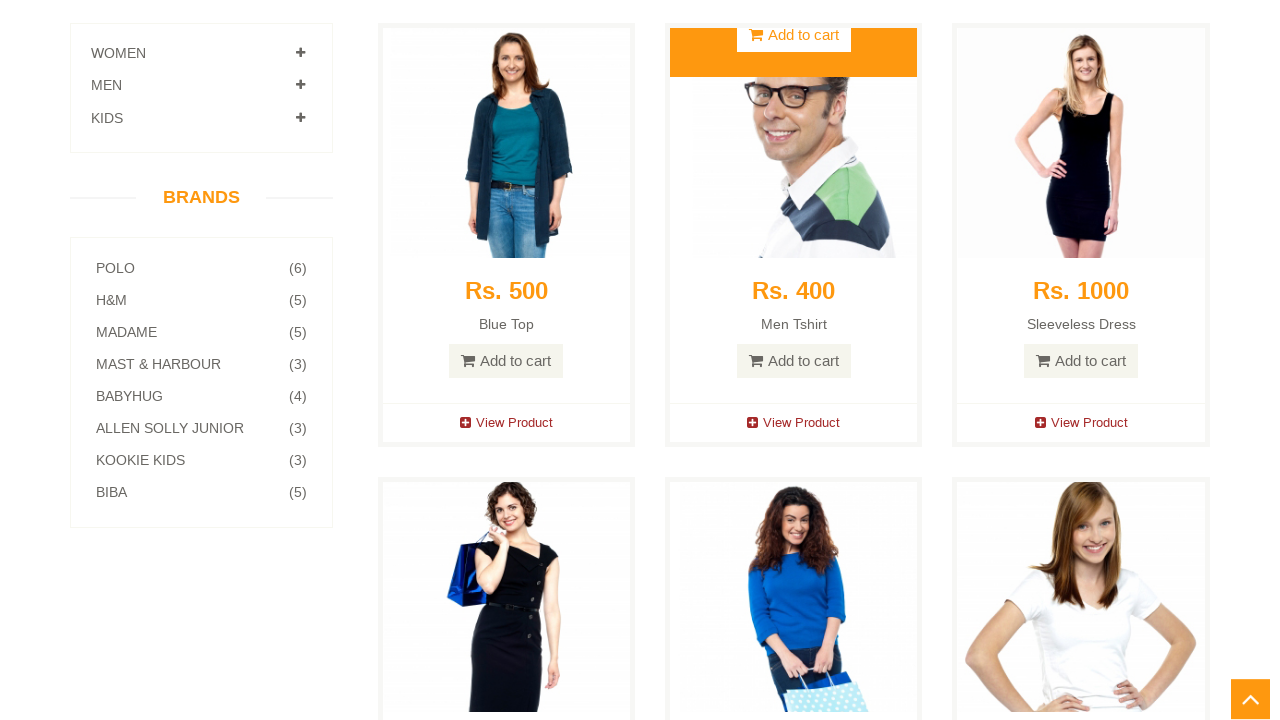

Clicked 'Add to cart' for third product at (1081, 361) on .product-image-wrapper >> nth=2 >> internal:text="Add to cart"i >> nth=0
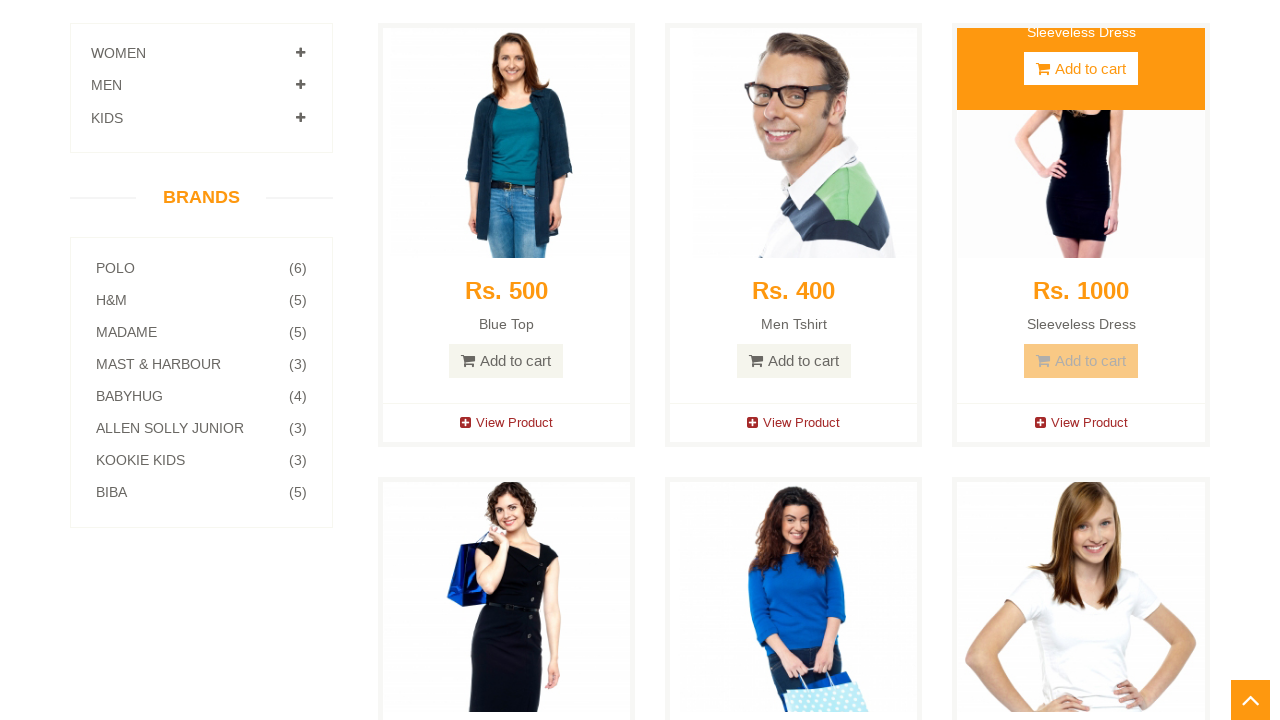

Clicked 'Continue Shopping' button after adding third product at (640, 336) on internal:role=button[name="Continue Shopping"i]
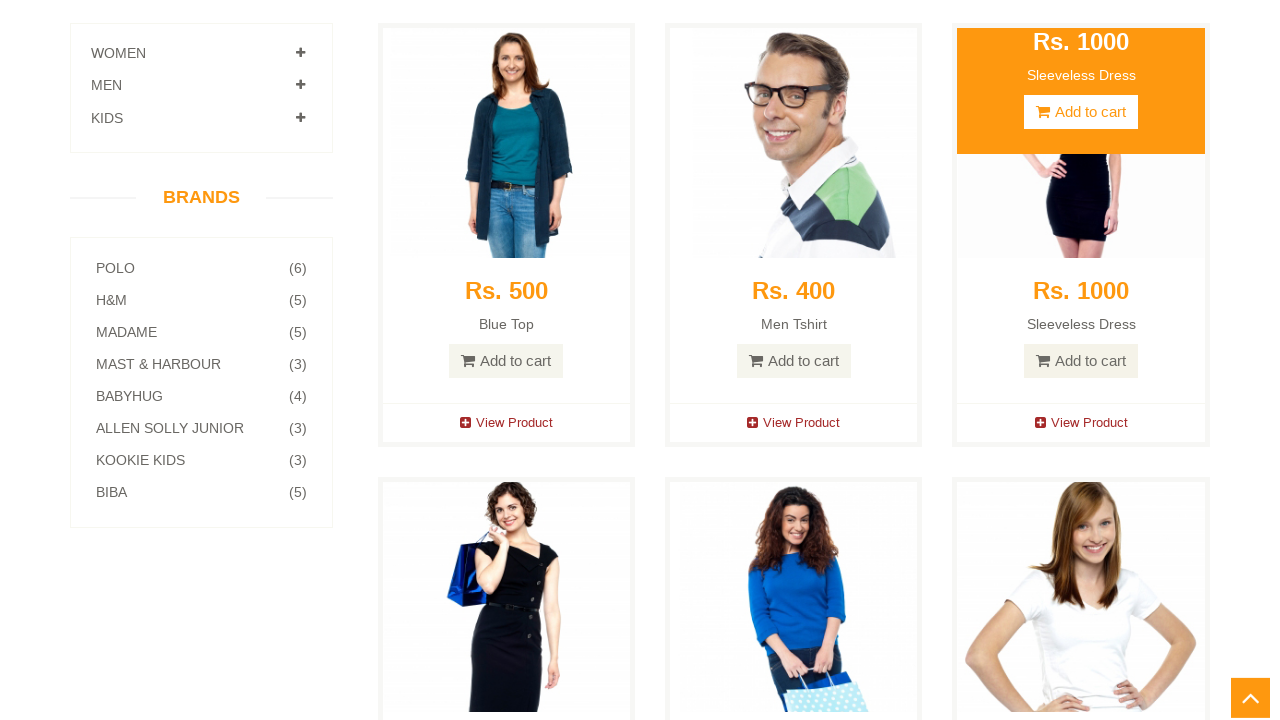

Navigated to cart page at (700, 40) on internal:role=link[name=" Cart"i]
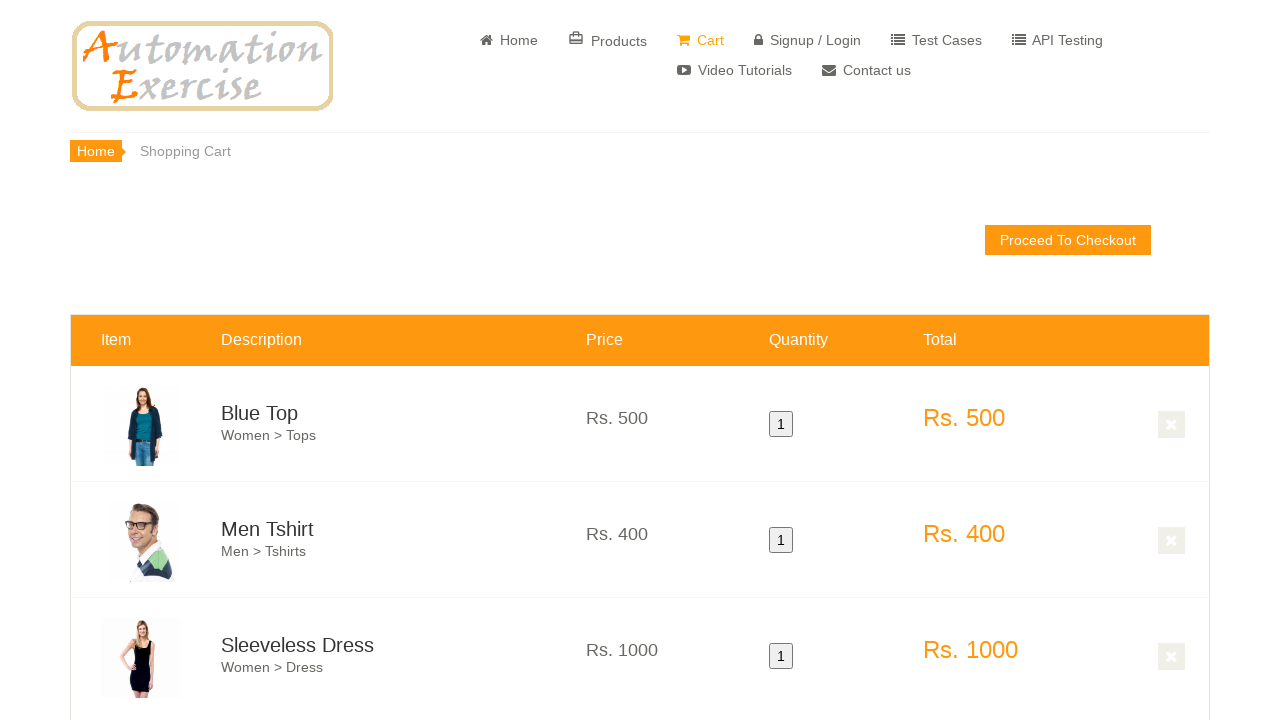

Cart table rows loaded - verified 3 products in cart
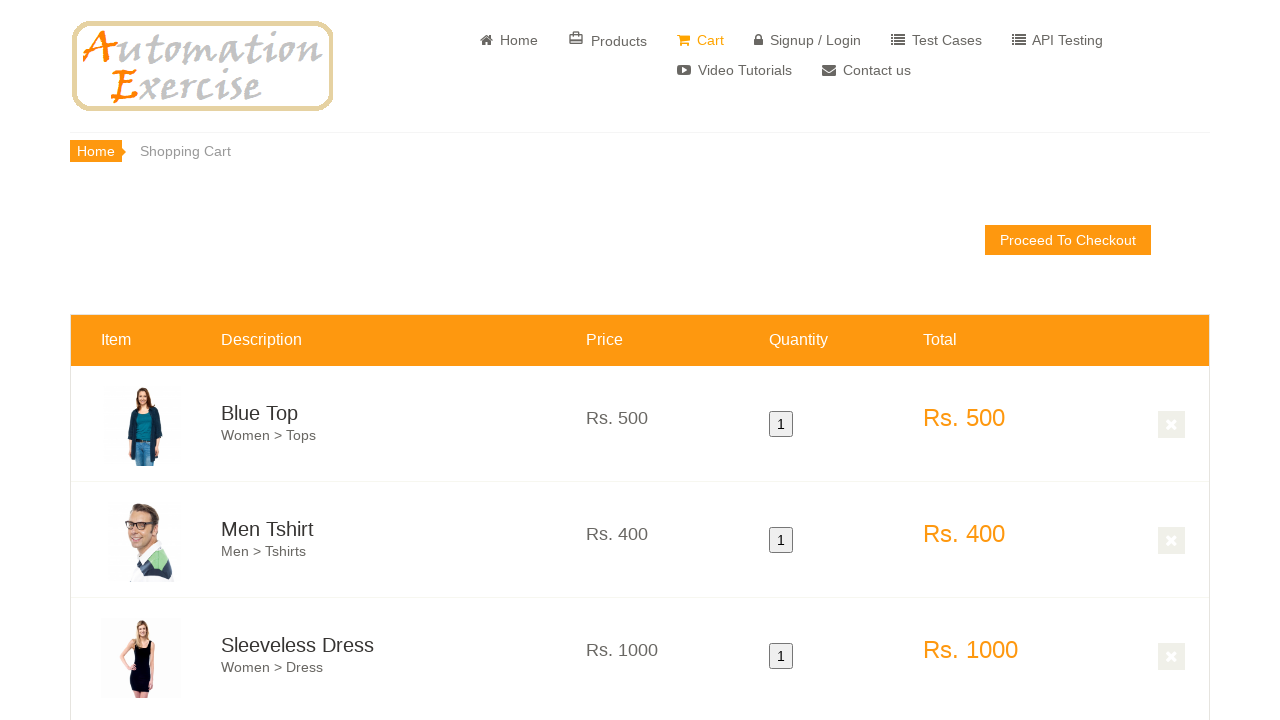

Located all cart items in the table
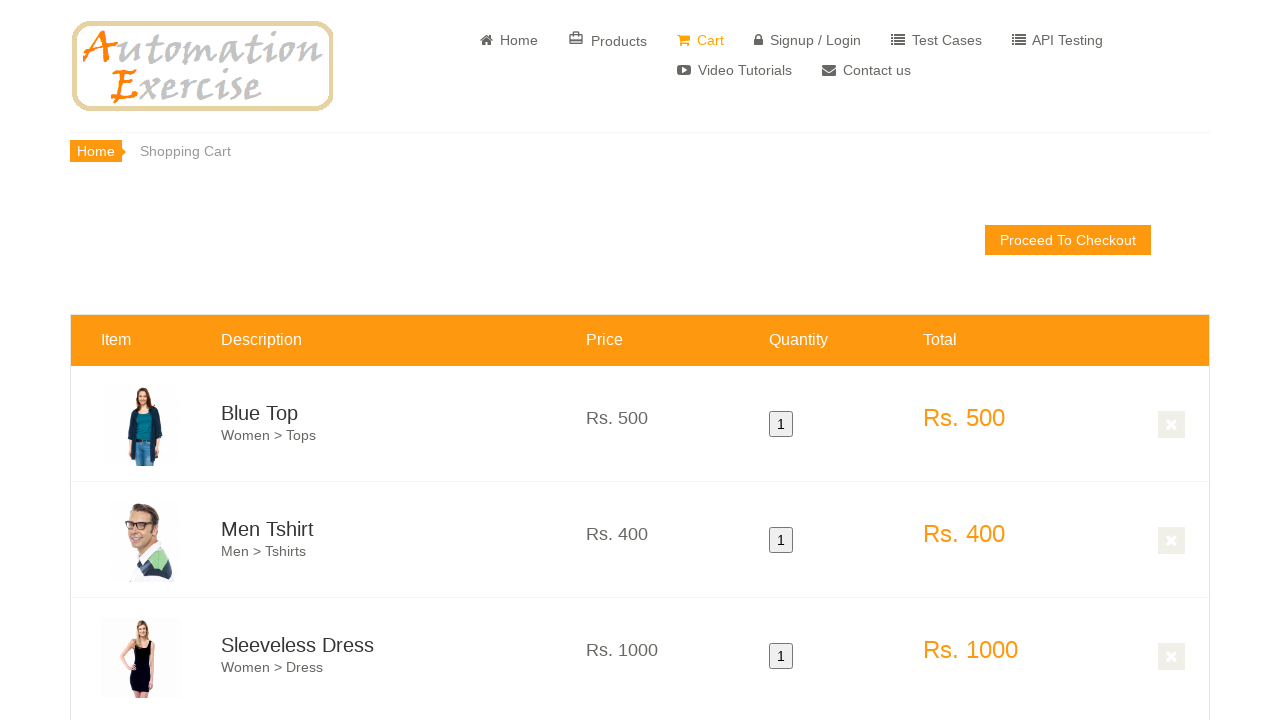

Clicked delete button for first product in cart at (1172, 425) on tbody >> internal:role=row >> nth=0 >> .cart_delete a
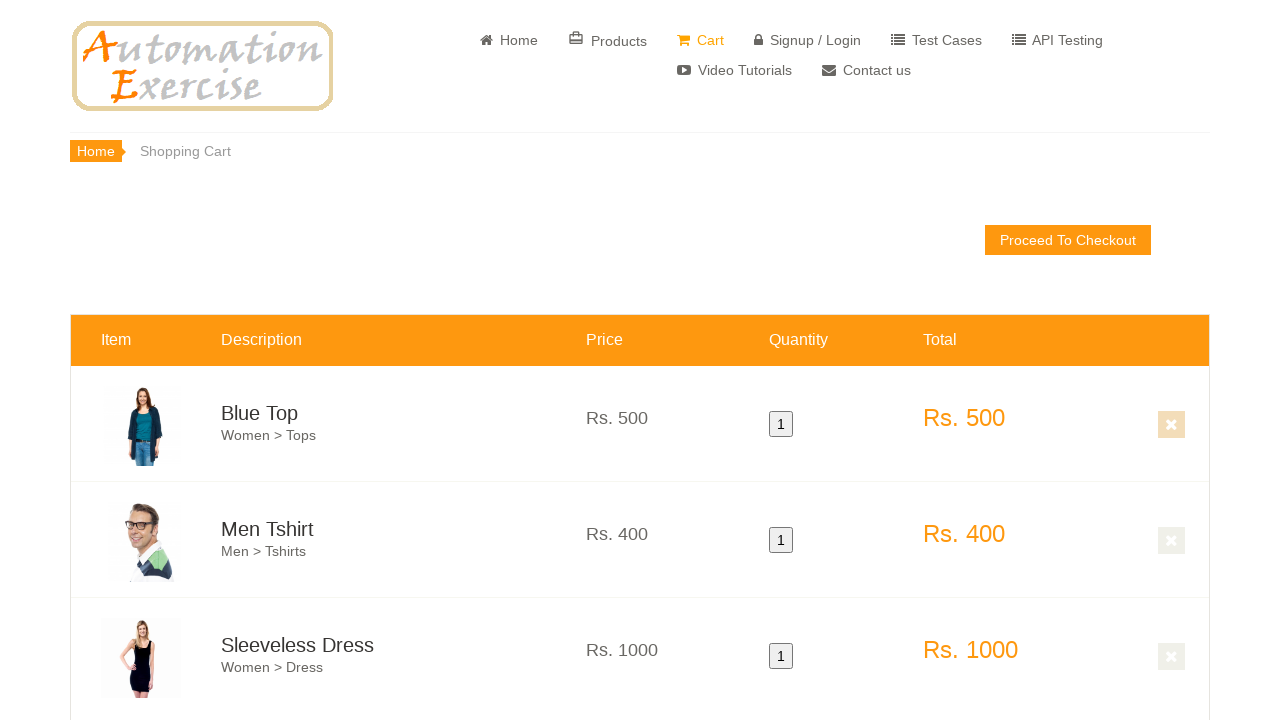

Waited 500ms for first product deletion to complete
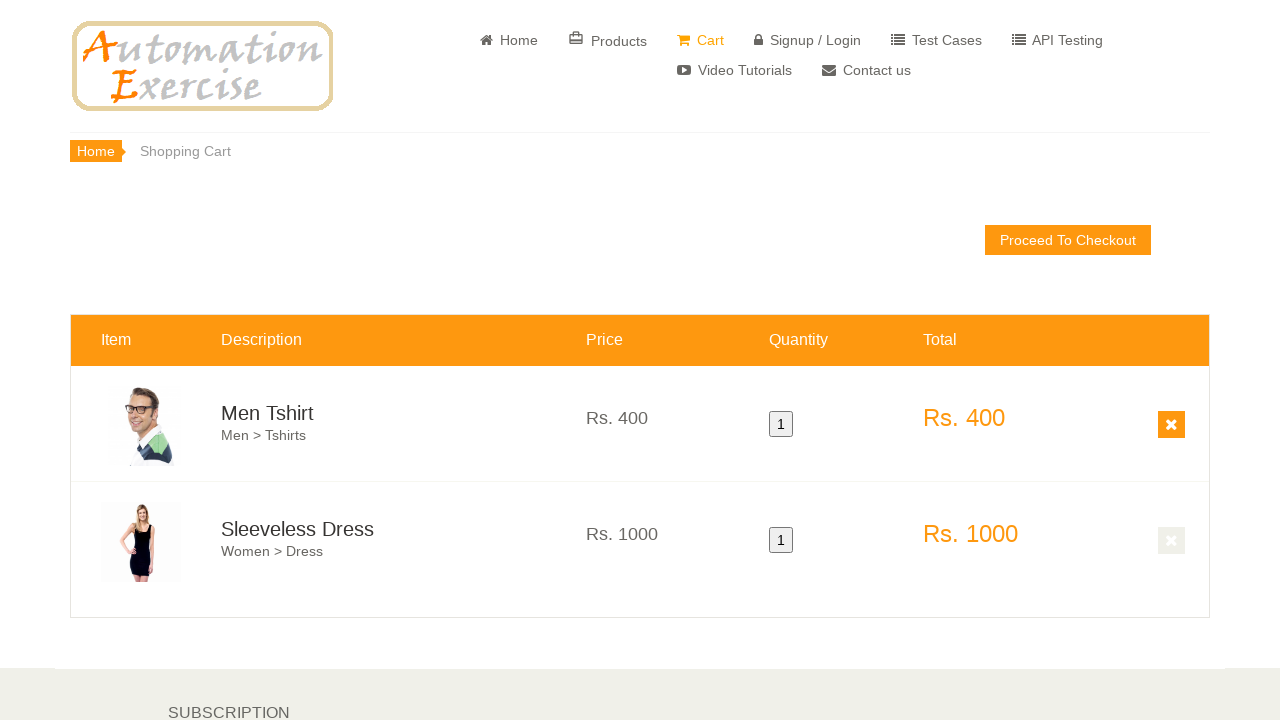

Clicked delete button for second product in cart at (1172, 425) on tbody >> internal:role=row >> nth=0 >> .cart_delete a
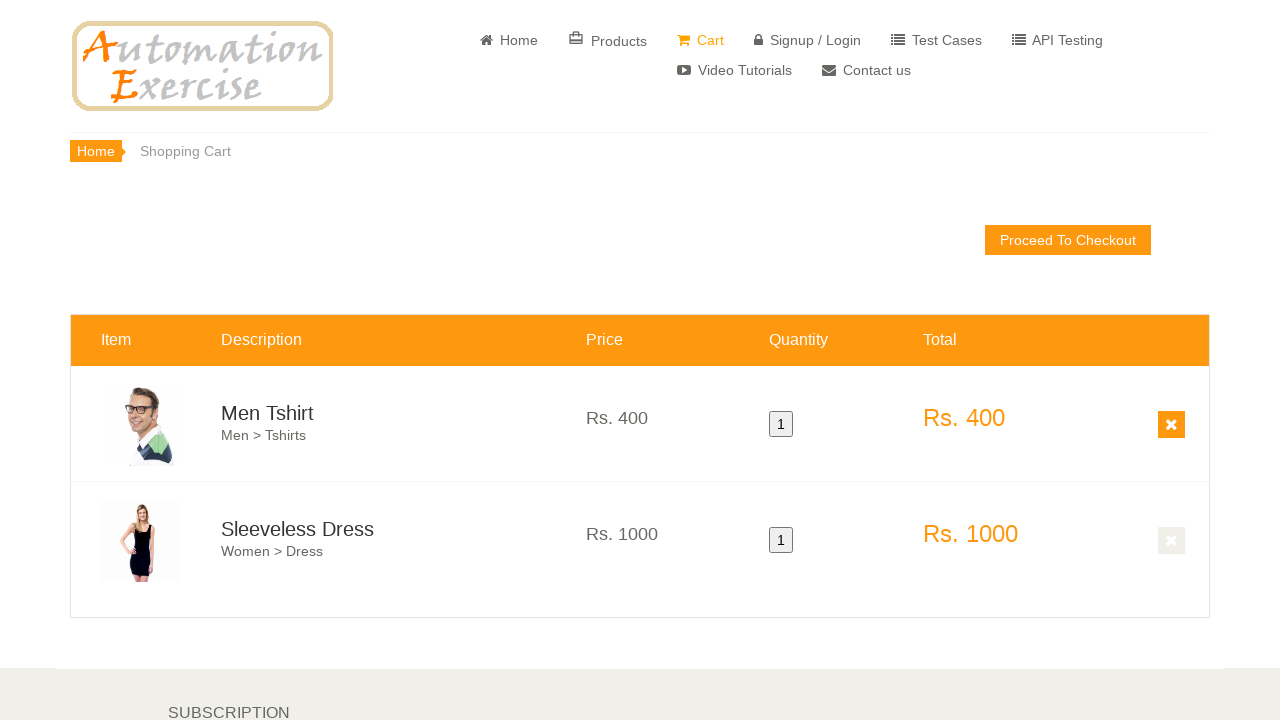

Waited 500ms for second product deletion to complete
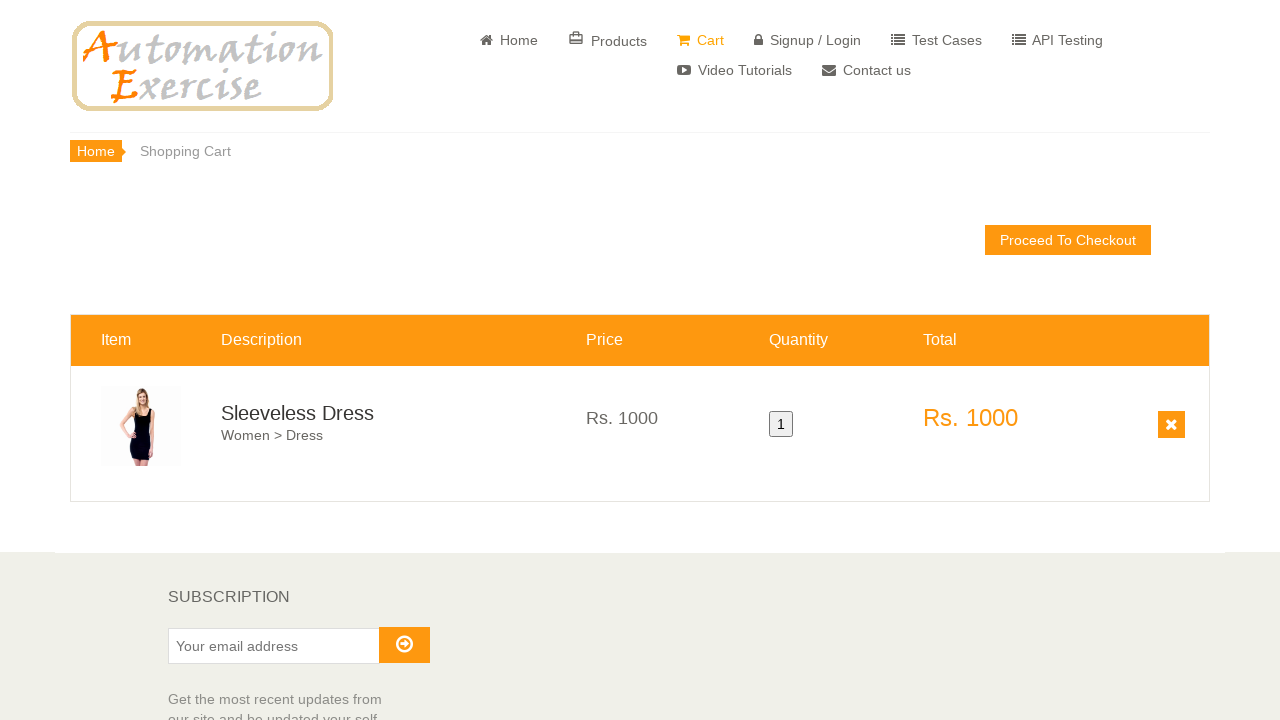

Clicked delete button for third product in cart at (1172, 425) on tbody >> internal:role=row >> nth=0 >> .cart_delete a
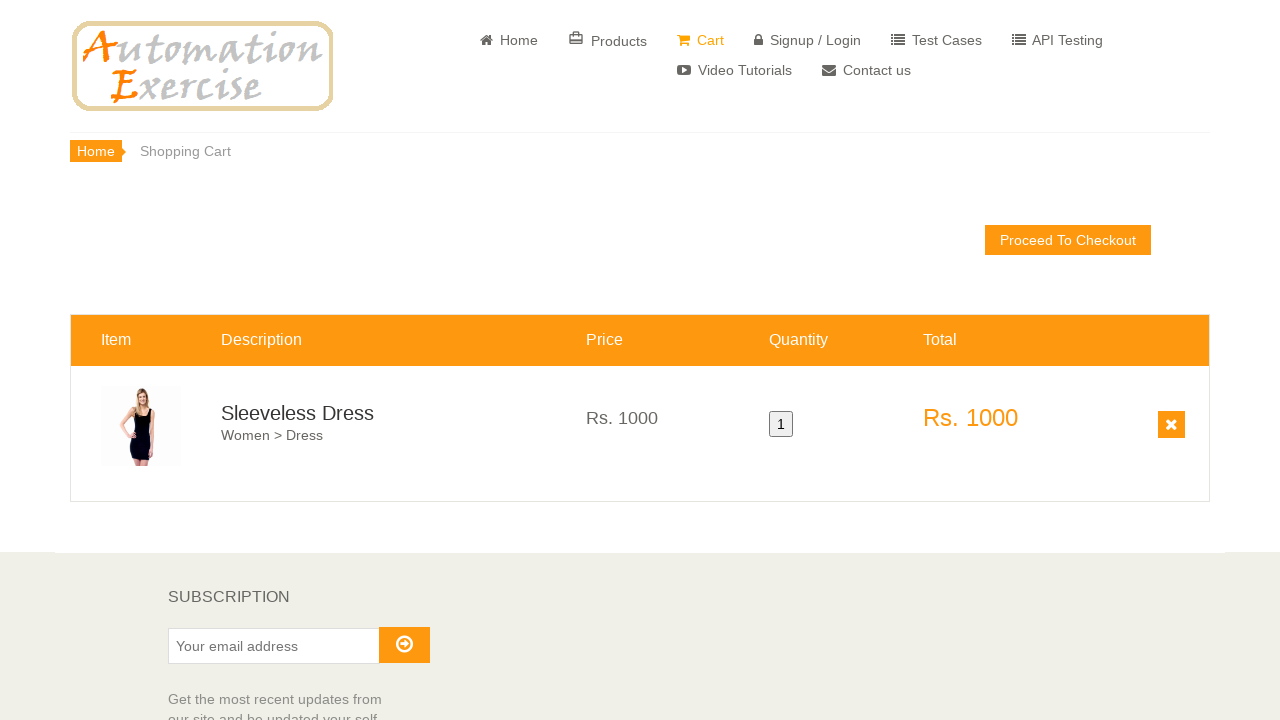

Cart is now empty - verified empty cart message displayed
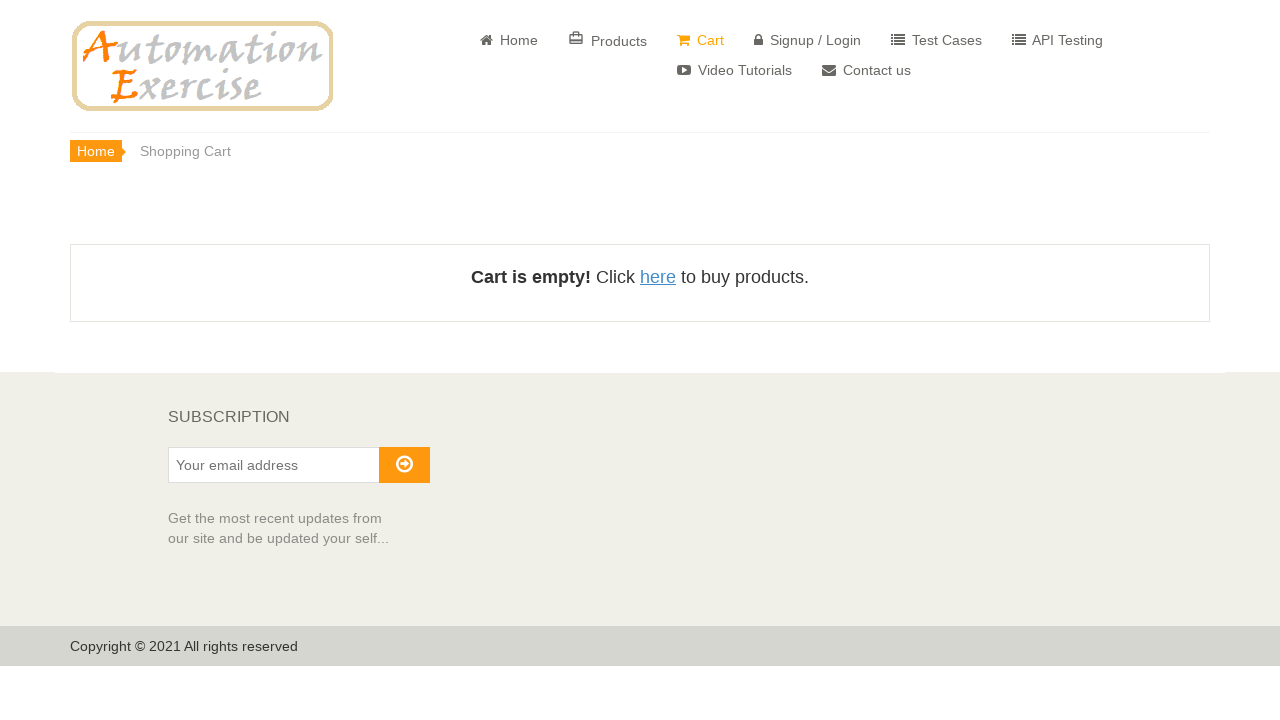

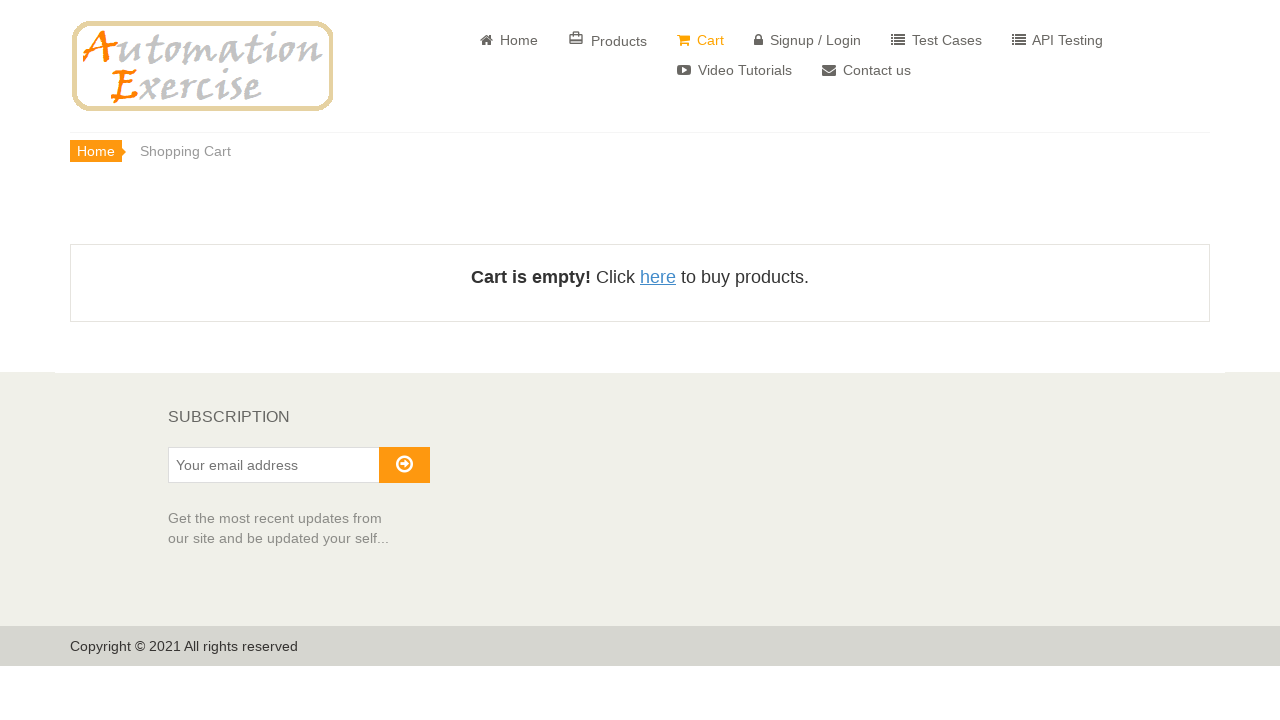